Tests notification messages by clicking a link twice and reading the flash messages that appear

Starting URL: http://the-internet.herokuapp.com/notification_message_rendered

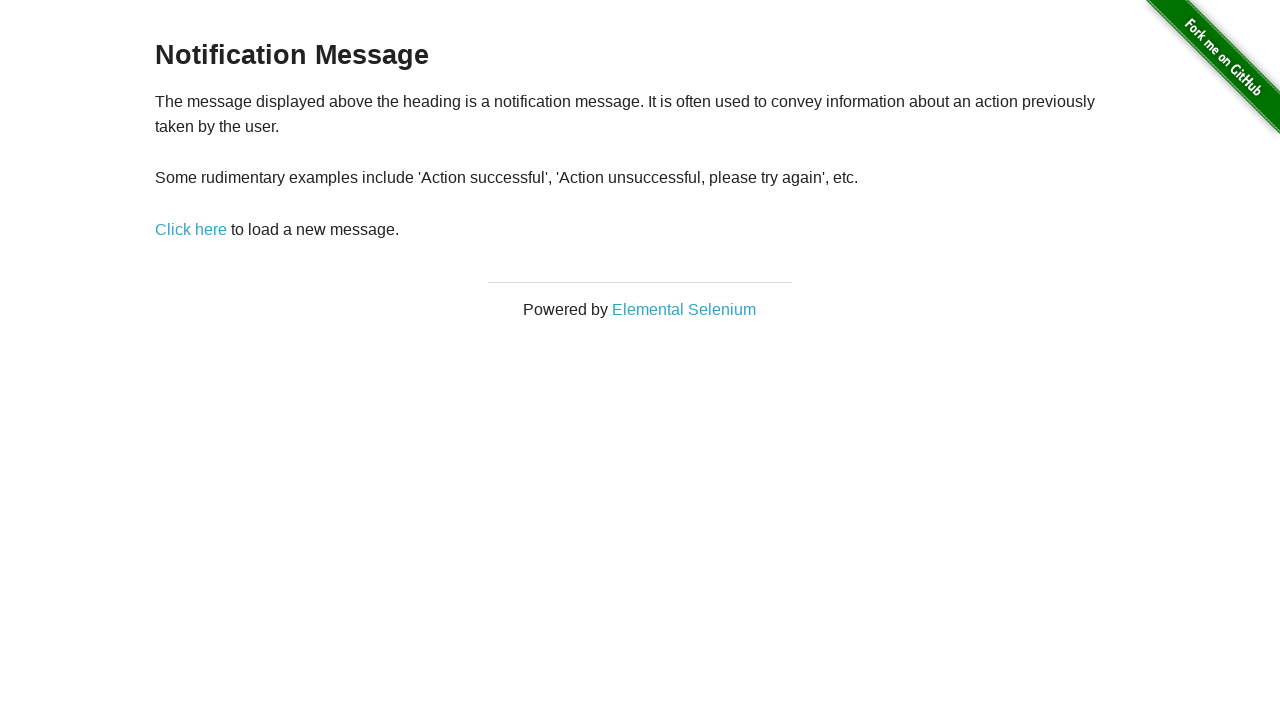

Clicked 'Click here' link to trigger first notification at (191, 229) on text=Click here
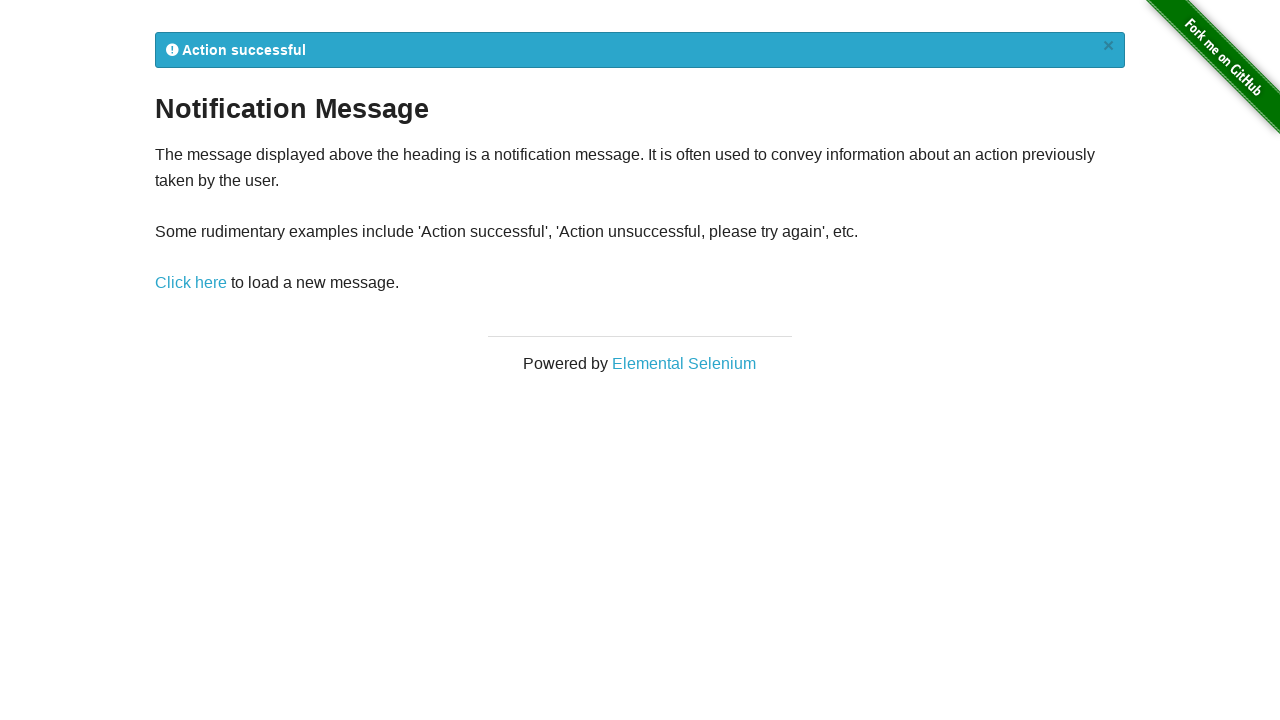

Flash notification message appeared
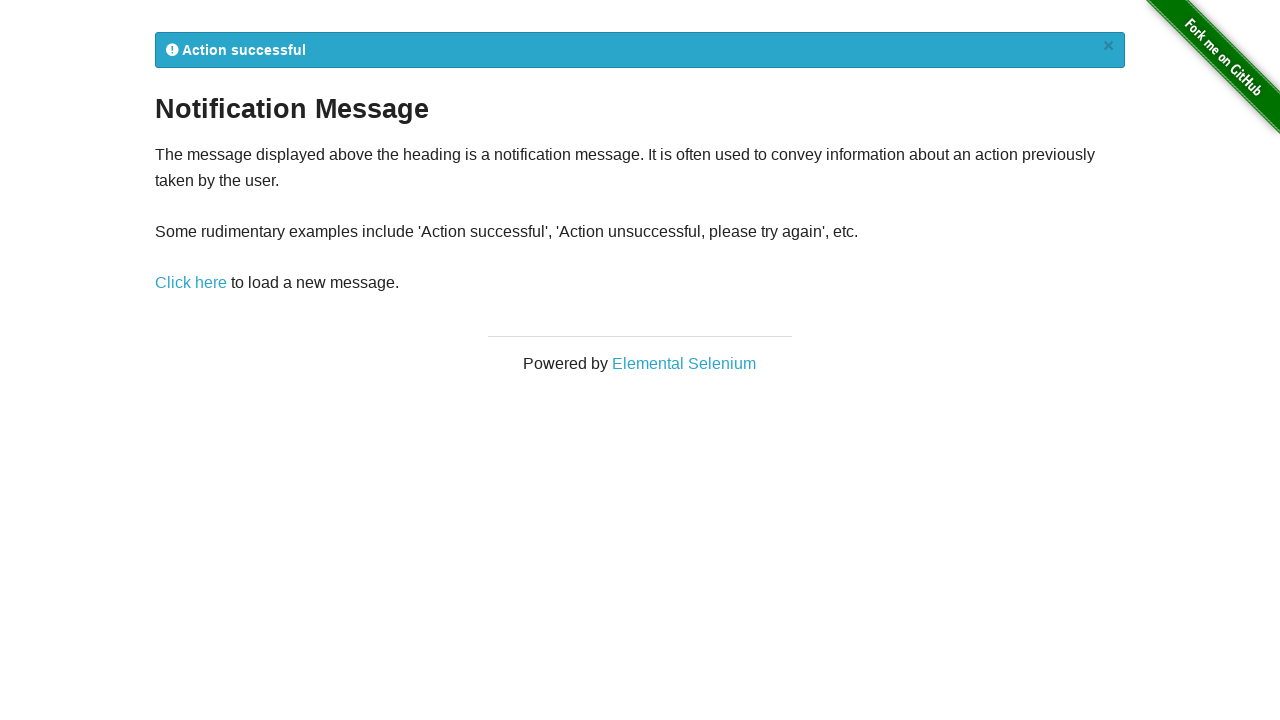

Read first flash message: 
            Action successful
            ×
          
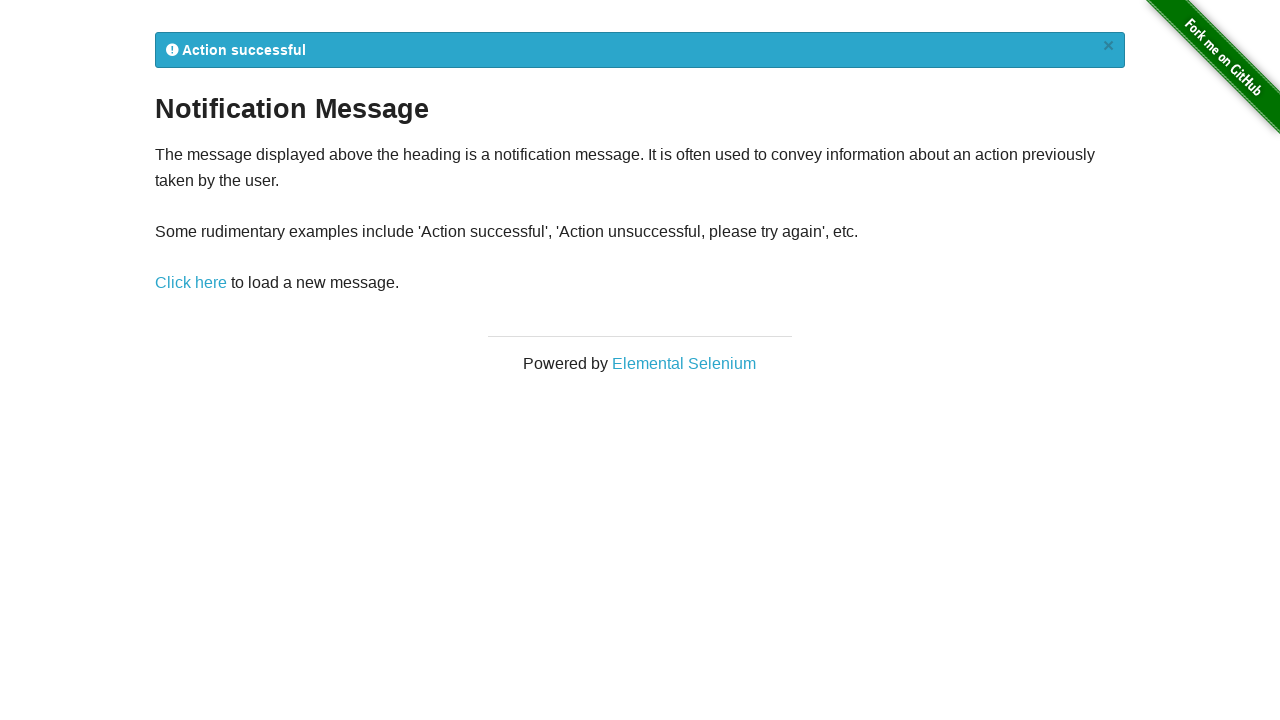

Clicked 'Click here' link to trigger second notification at (191, 283) on text=Click here
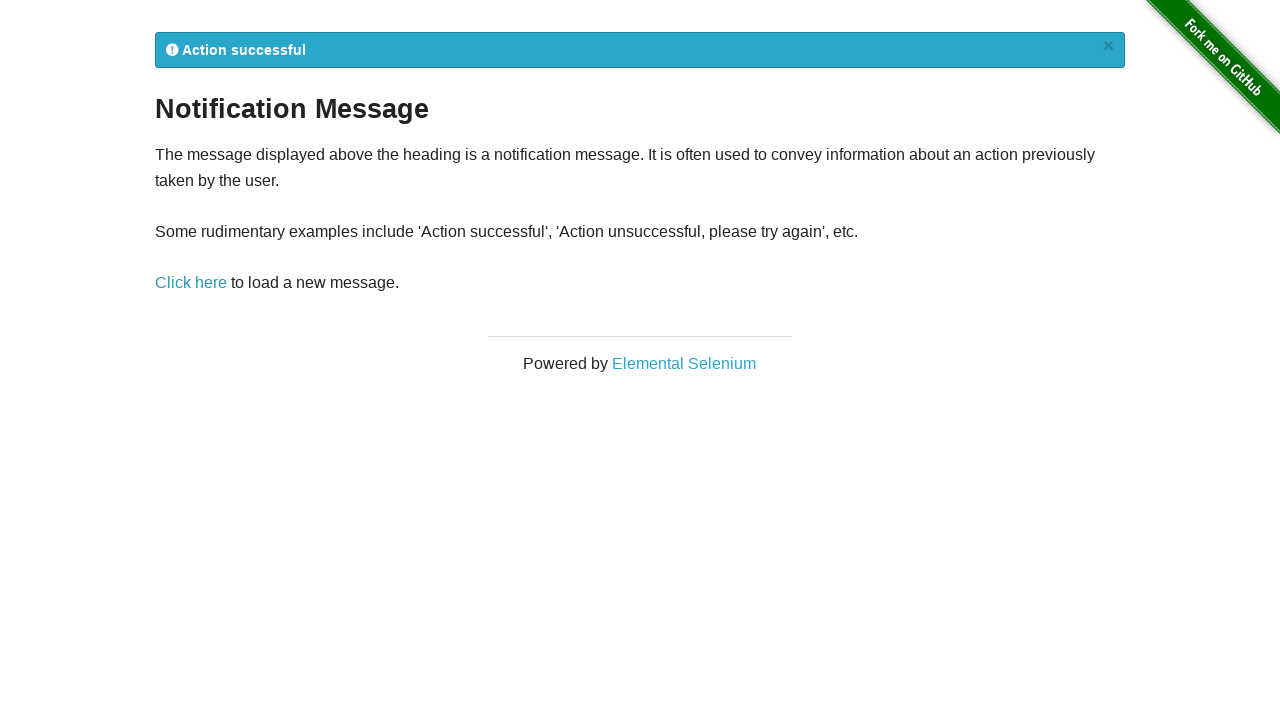

Read second flash message: 
            Action successful
            ×
          
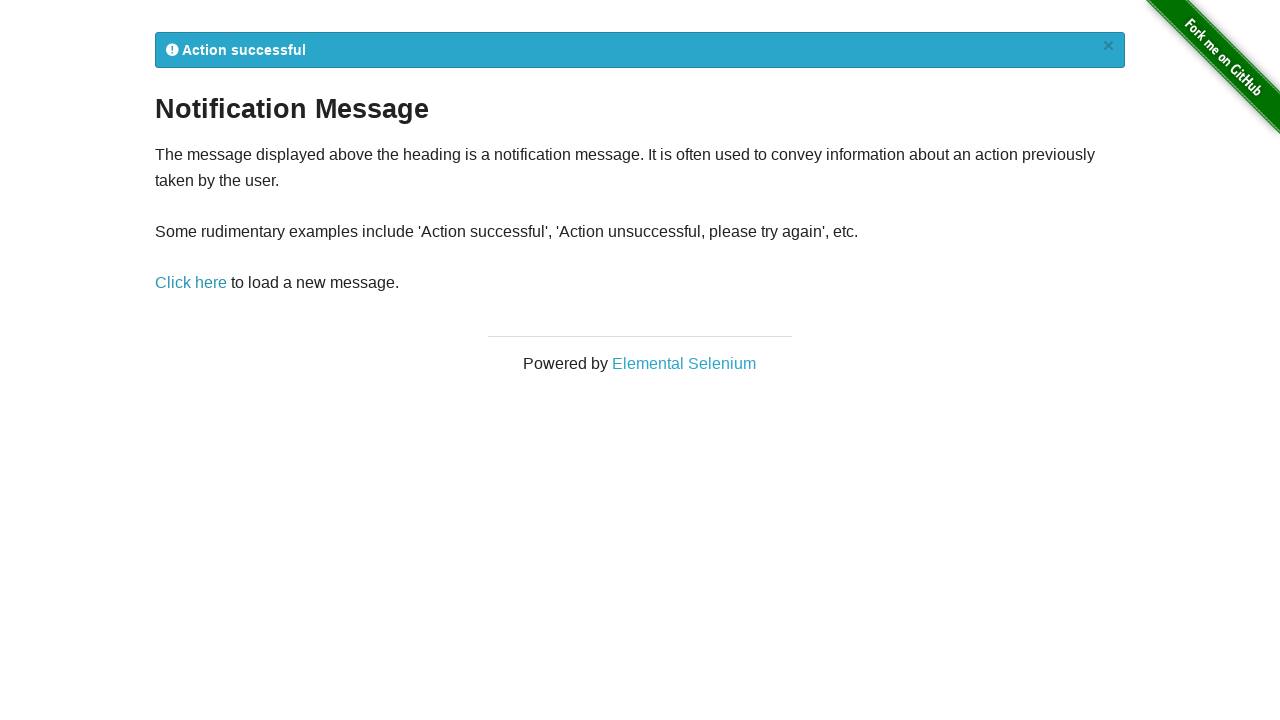

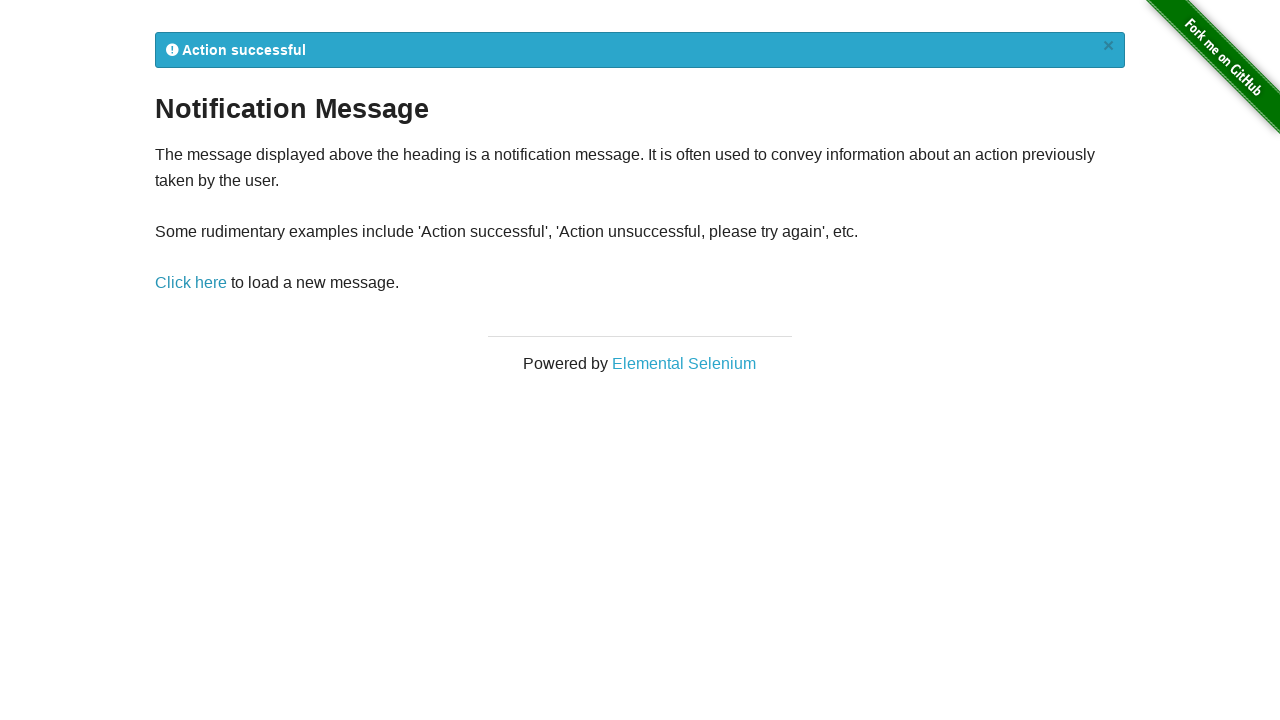